Navigates to a YouTube mobile video page and attempts to click the play button to start video playback, then waits for a period of time.

Starting URL: https://m.youtube.com/watch?v=u5j85Z7EMuM

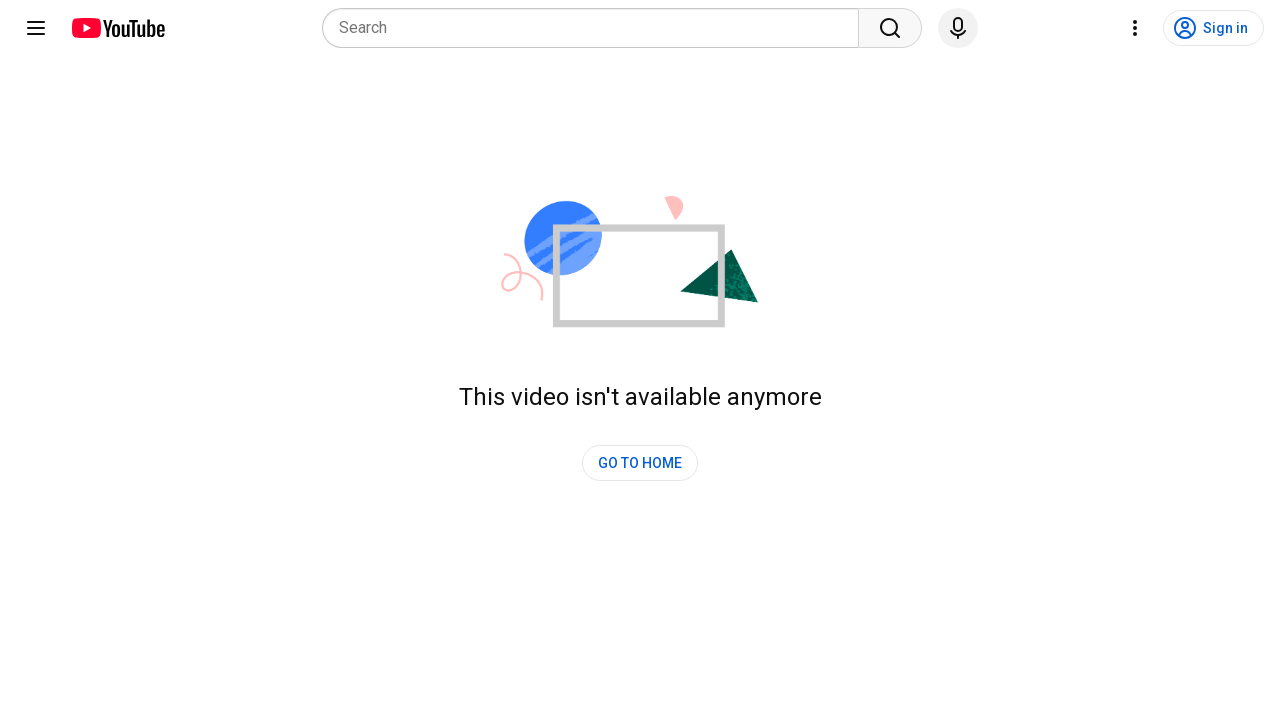

Navigated to YouTube mobile video page (u5j85Z7EMuM)
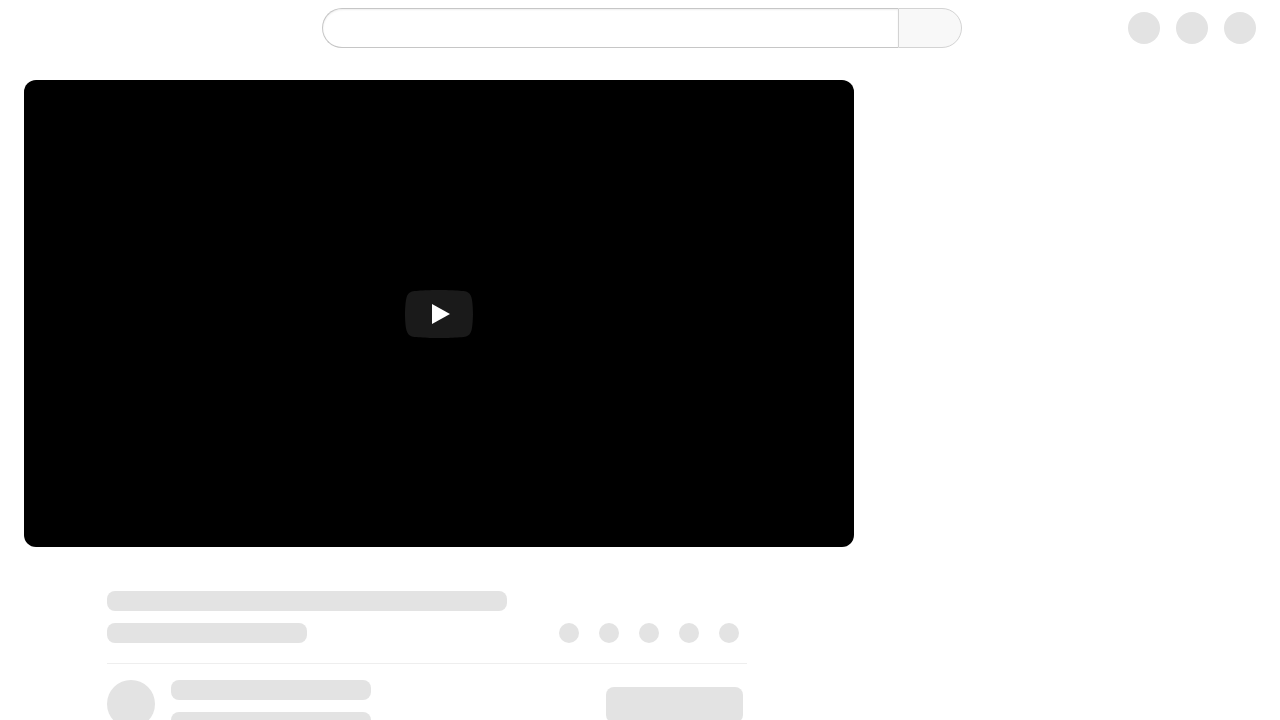

Play button not found or auto-play already active on button[aria-label="Play"]
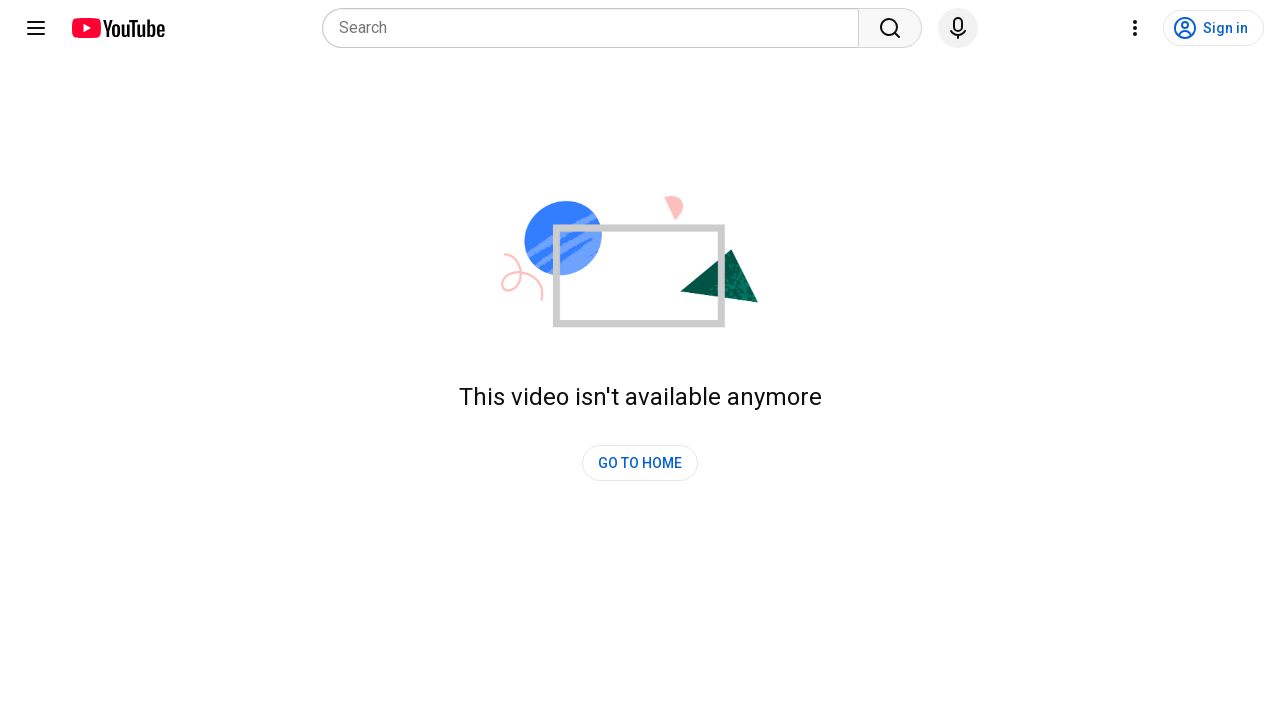

Waited 60 seconds for video playback
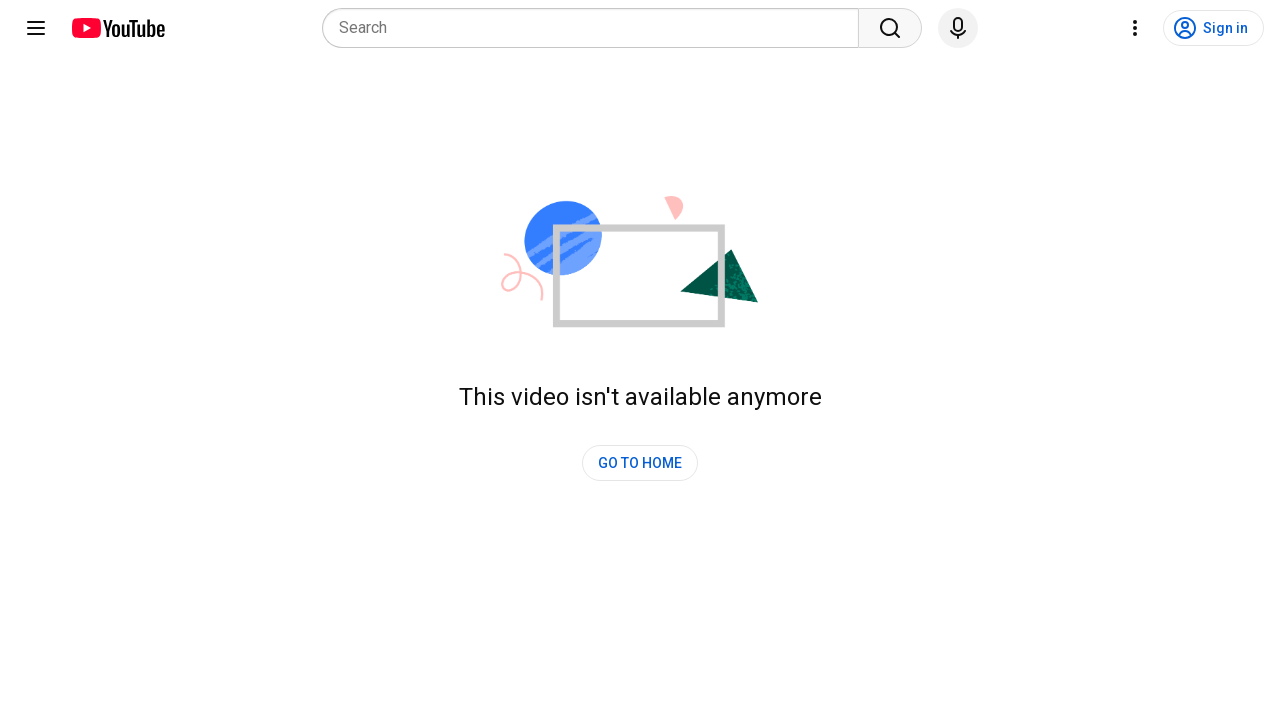

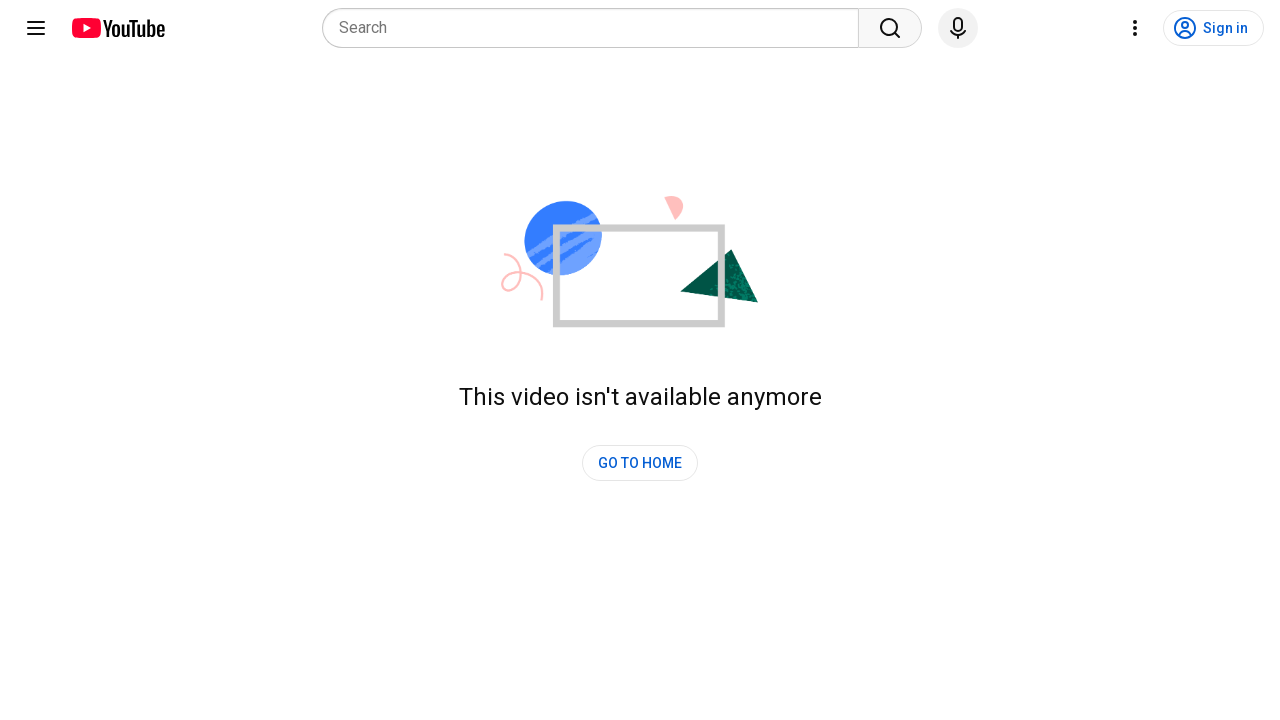